Tests keyboard key press functionality by sending Space and Left arrow keys to a target element and verifying the displayed result text shows the correct key was pressed.

Starting URL: http://the-internet.herokuapp.com/key_presses

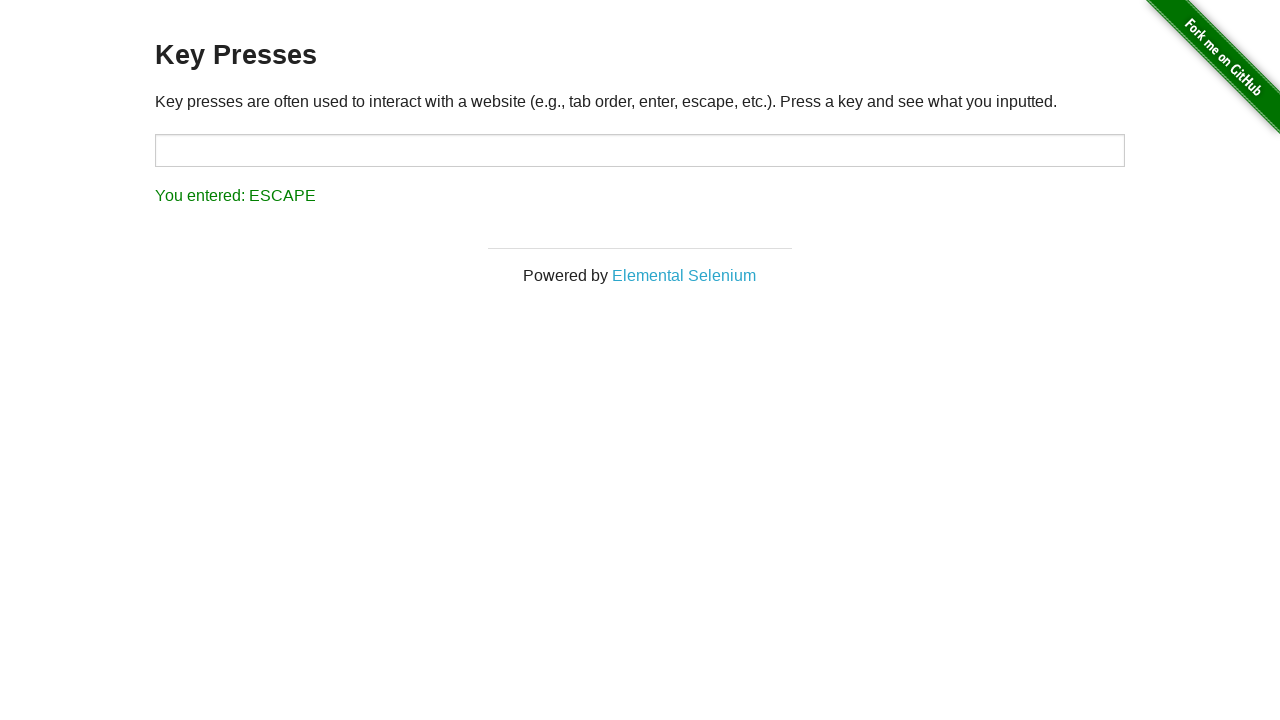

Pressed Space key on target element on #target
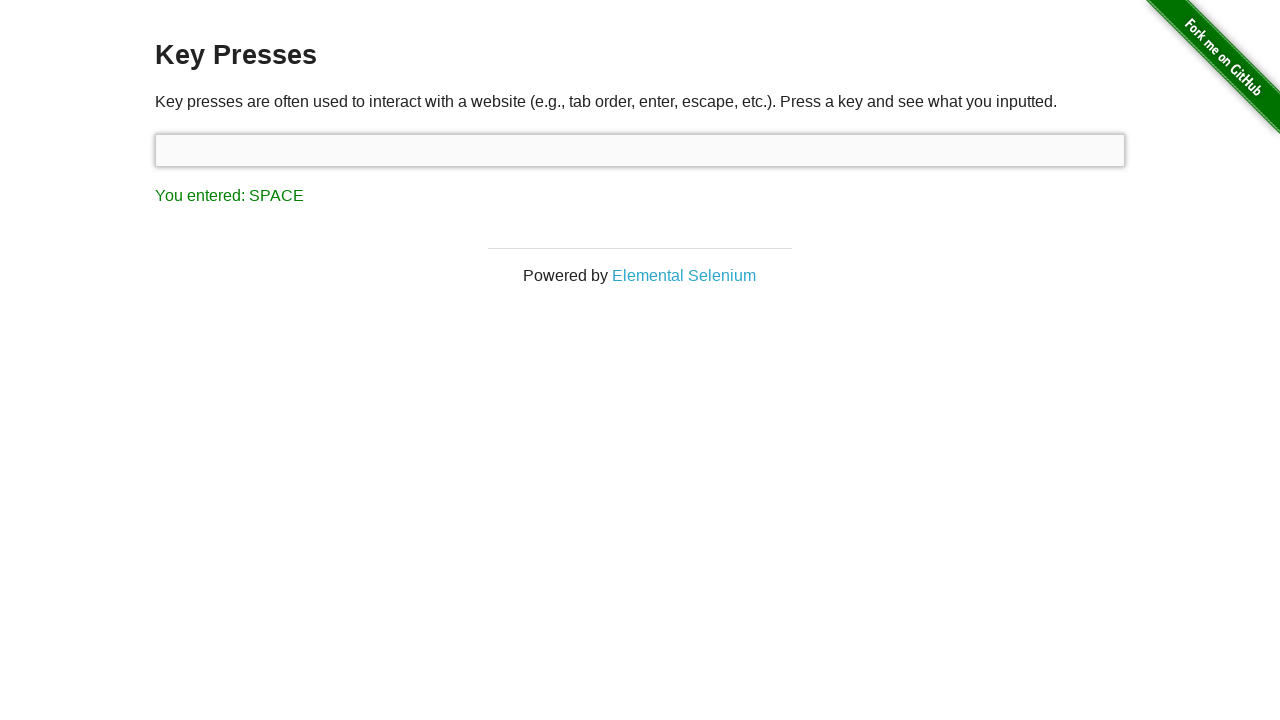

Waited for result element to appear
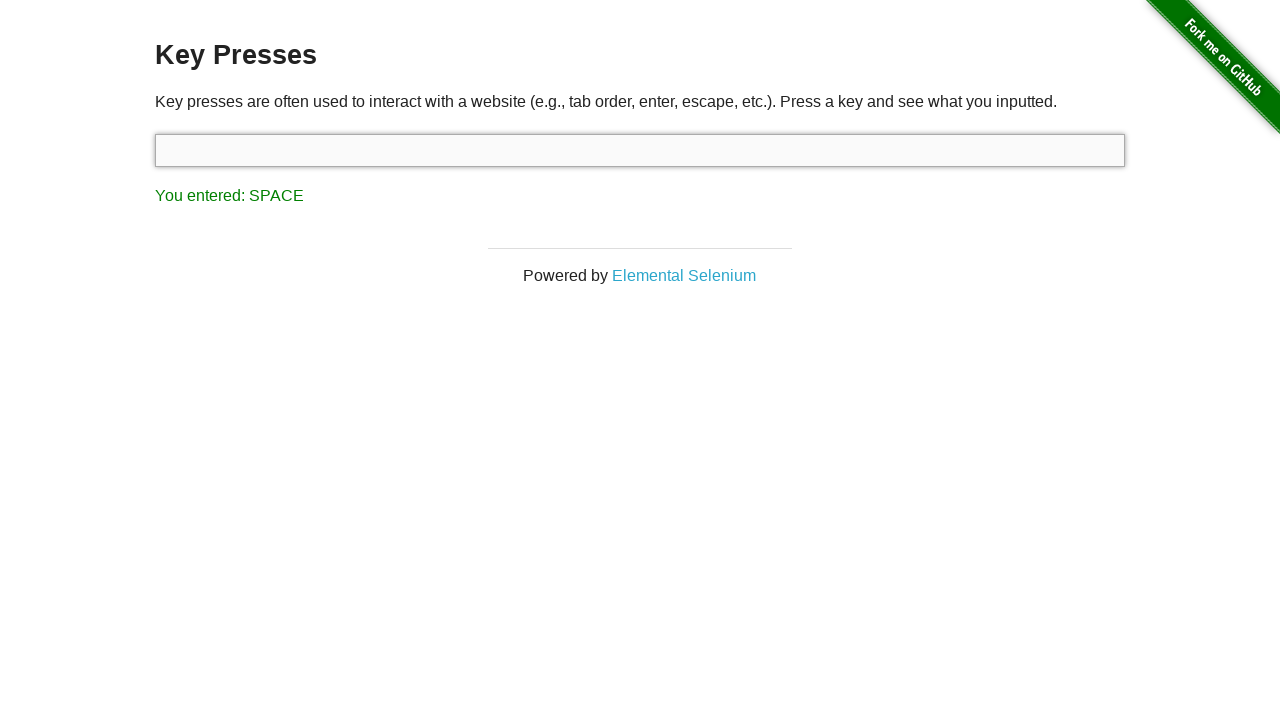

Verified result text shows 'You entered: SPACE'
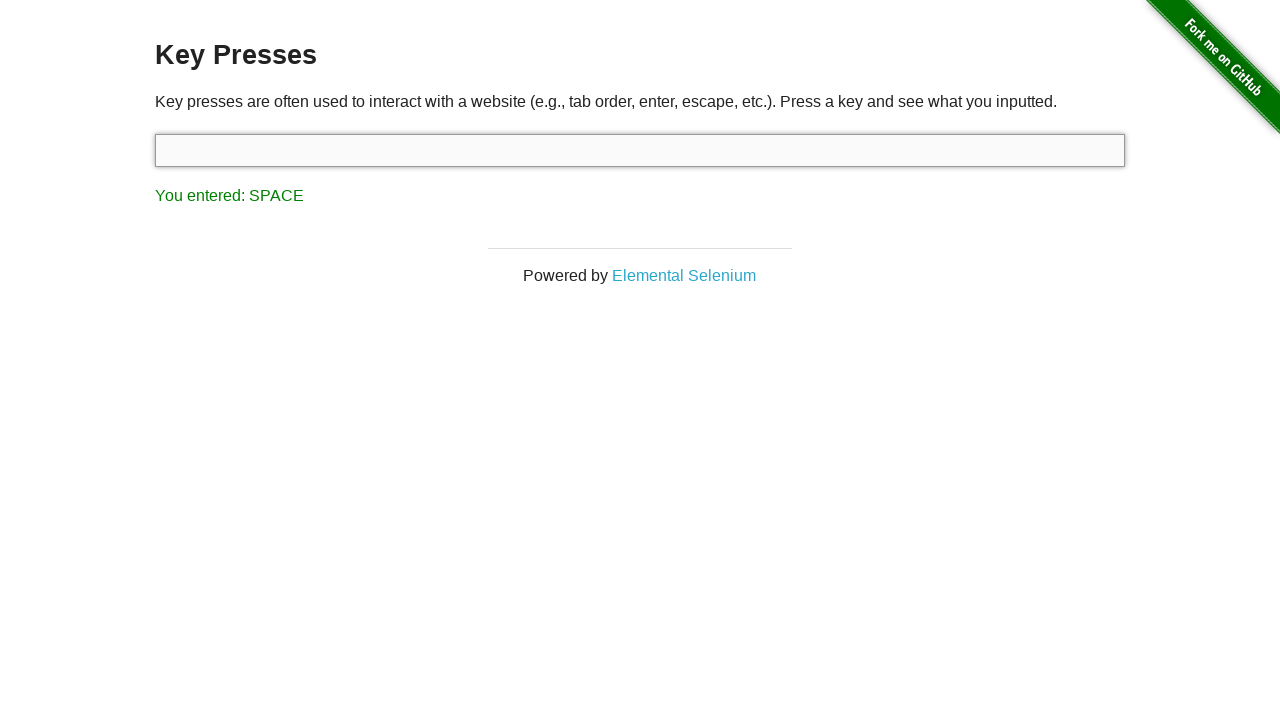

Pressed Left arrow key on target element on #target
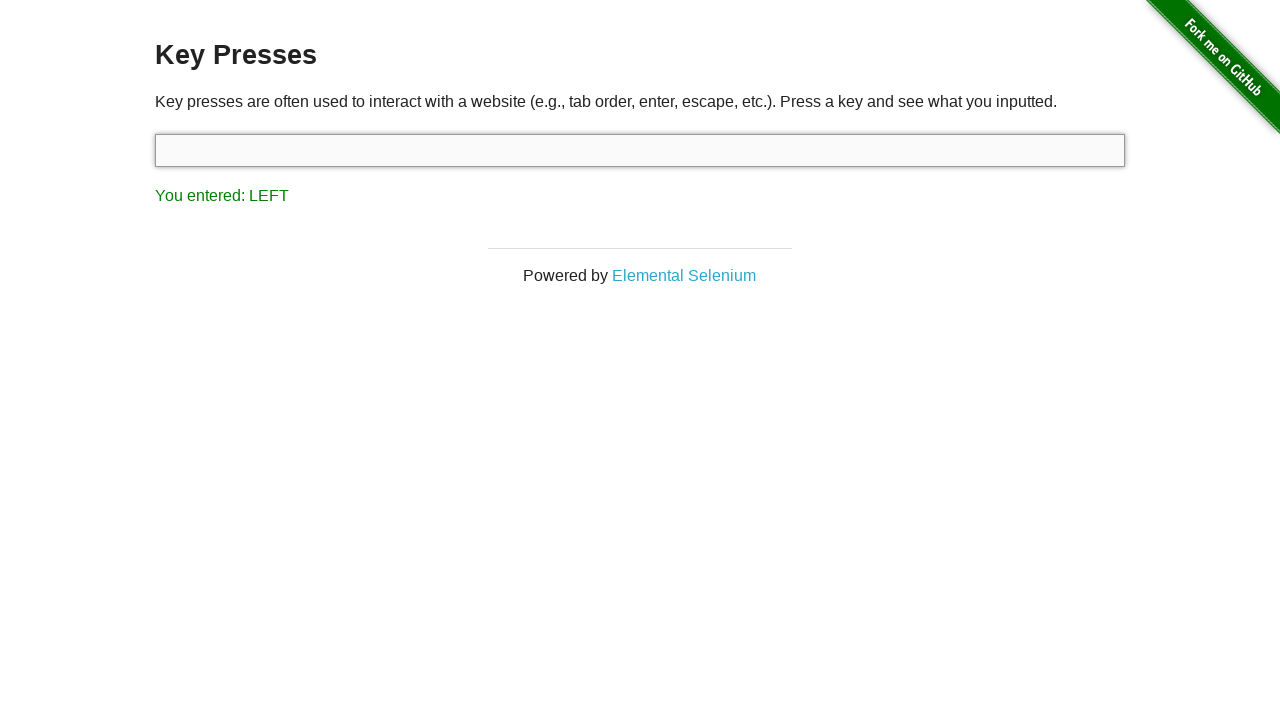

Verified result text shows 'You entered: LEFT'
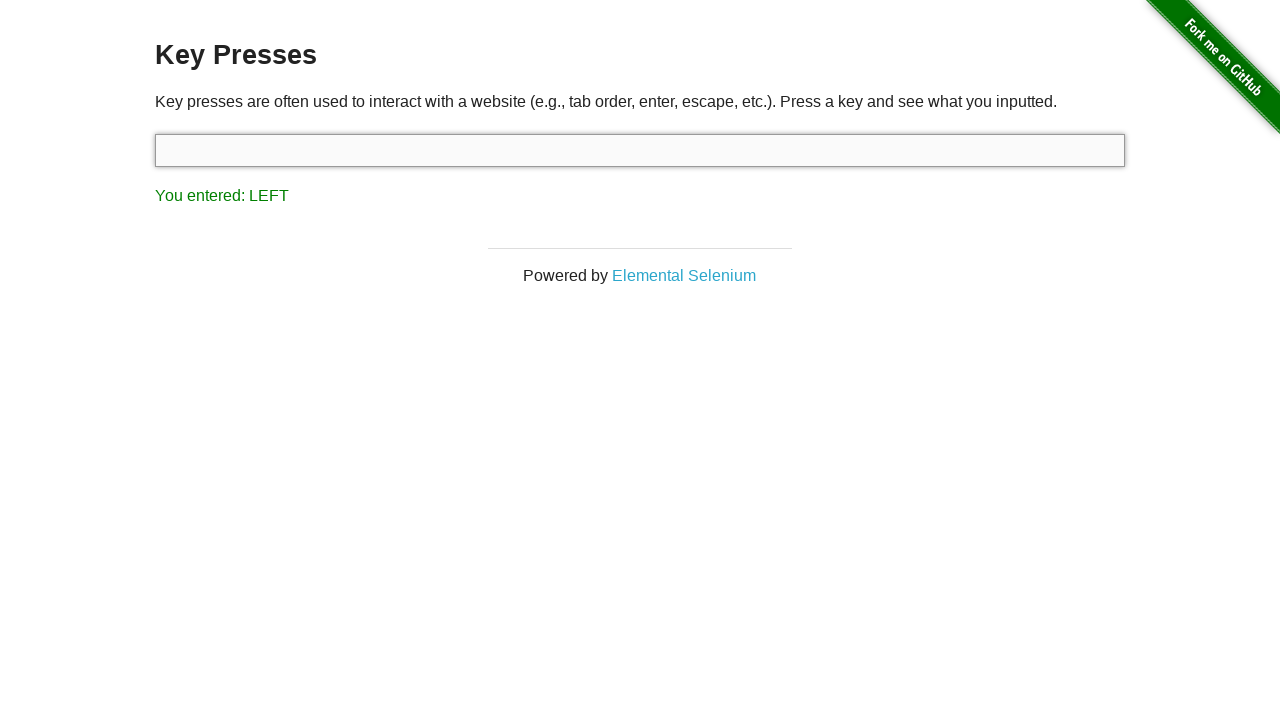

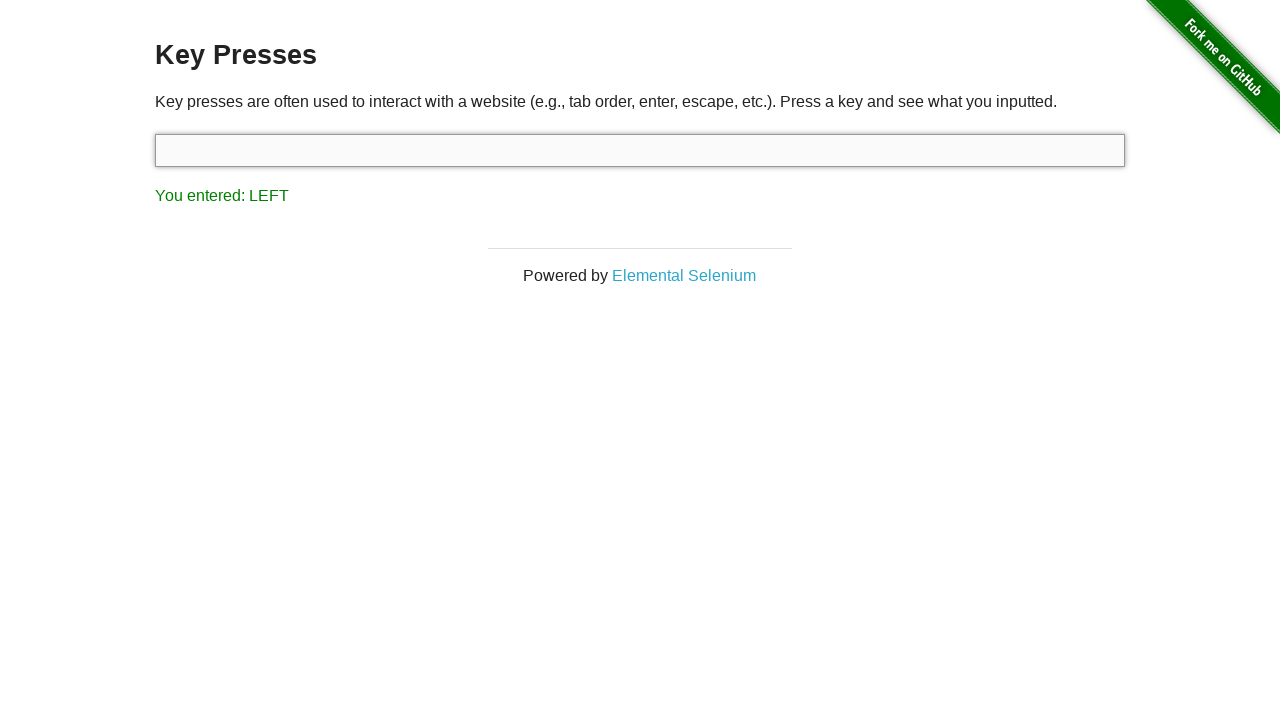